Tests radio button functionality by selecting each radio option and verifying the result displays the correct selection

Starting URL: https://kristinek.github.io/site/examples/actions

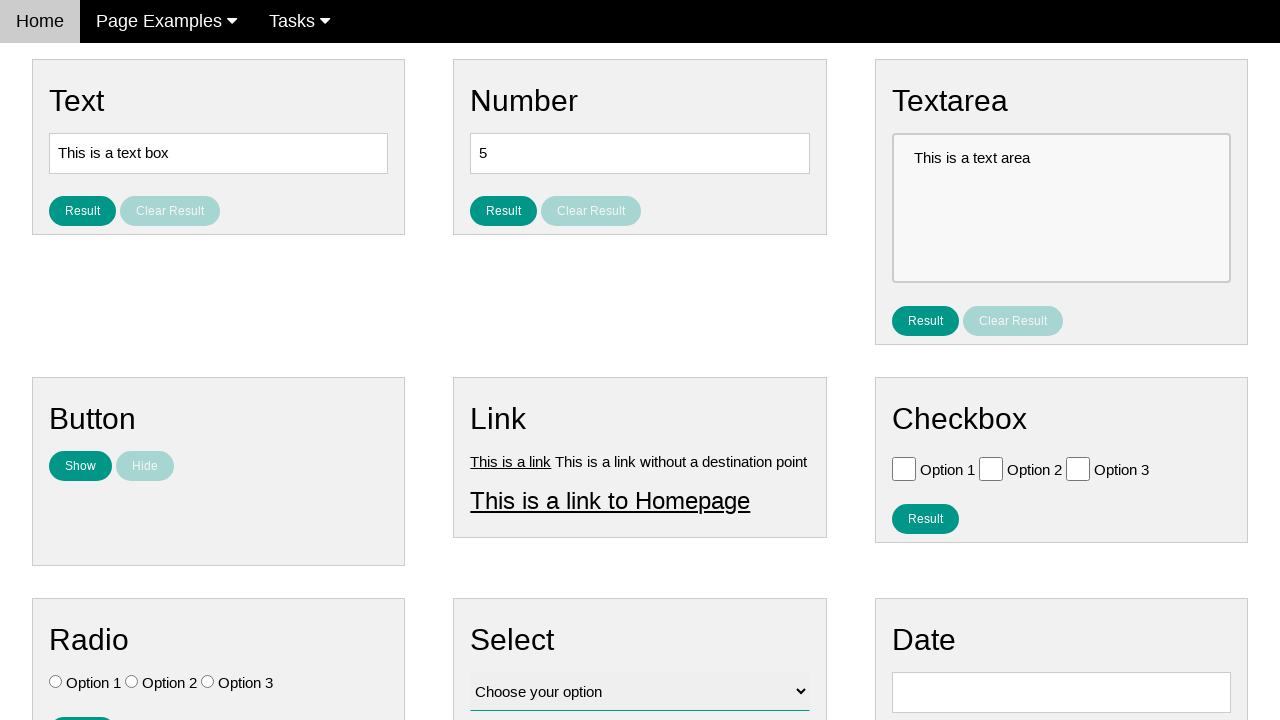

Clicked radio button option 1 at (56, 682) on input#vfb-7-1
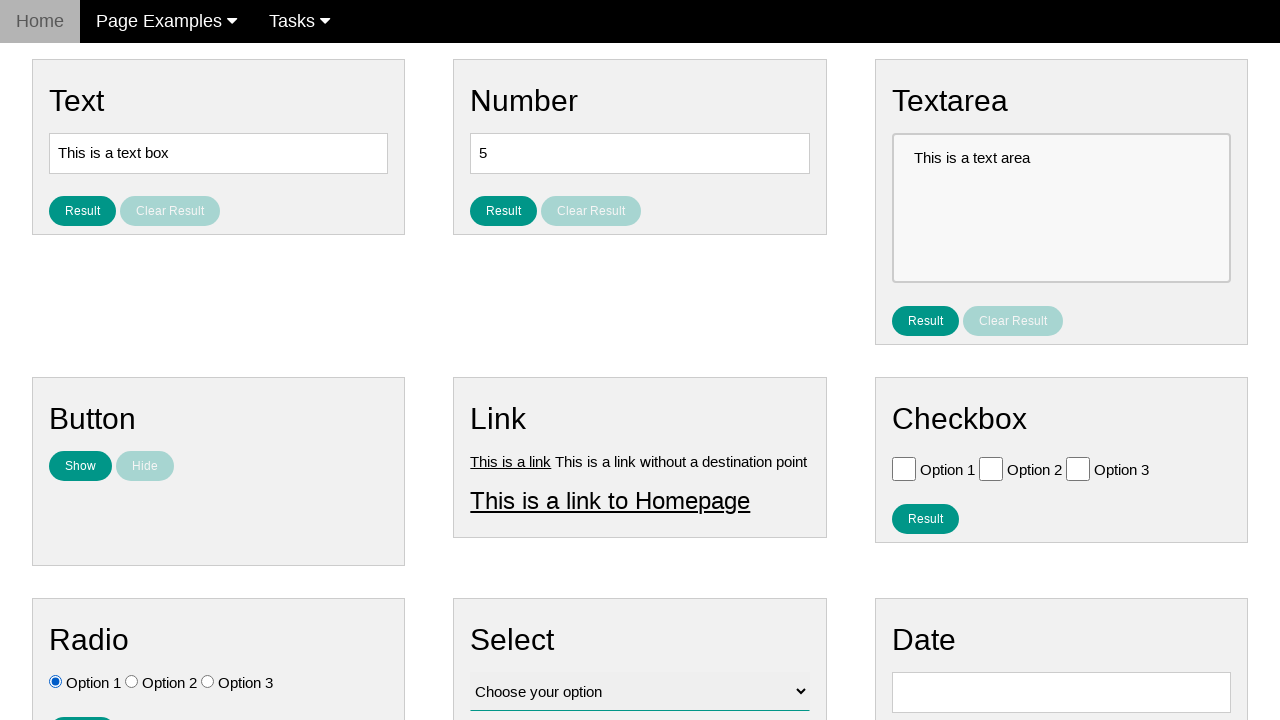

Clicked result button to display selection at (82, 705) on button#result_button_ratio
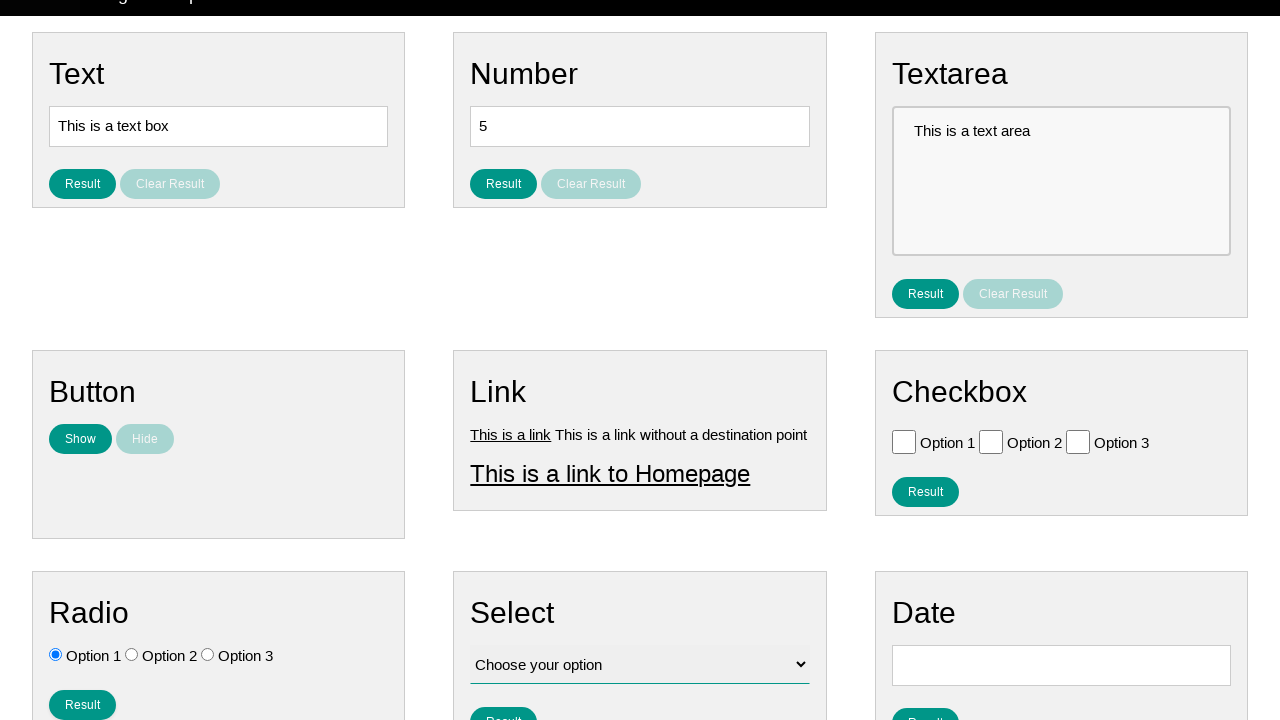

Result for option 1 displayed
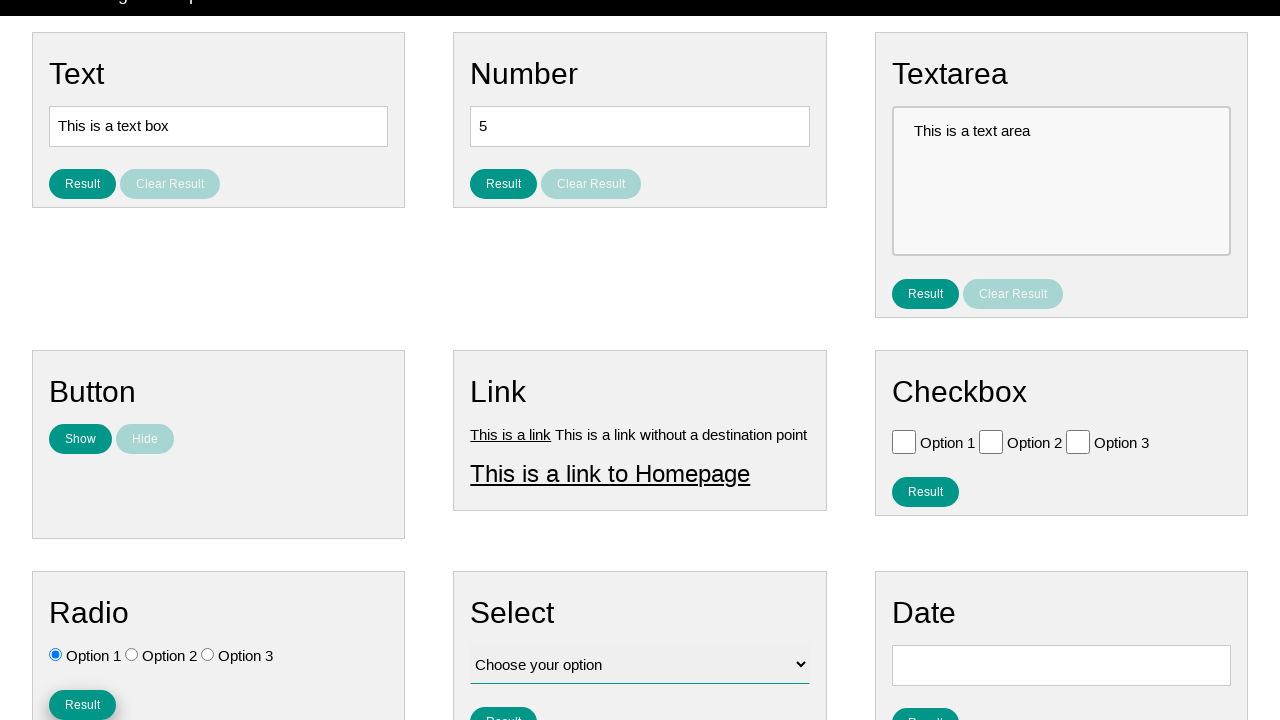

Clicked radio button option 2 at (132, 654) on input#vfb-7-2
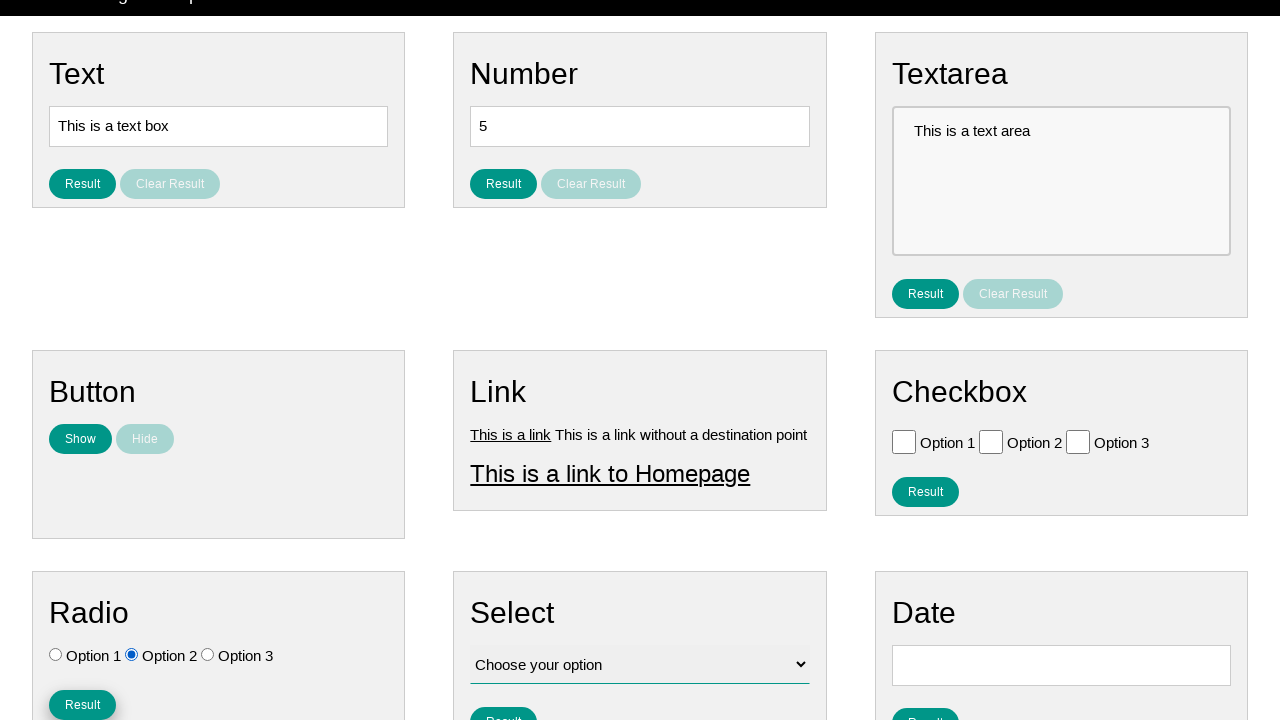

Clicked result button to display selection at (82, 705) on button#result_button_ratio
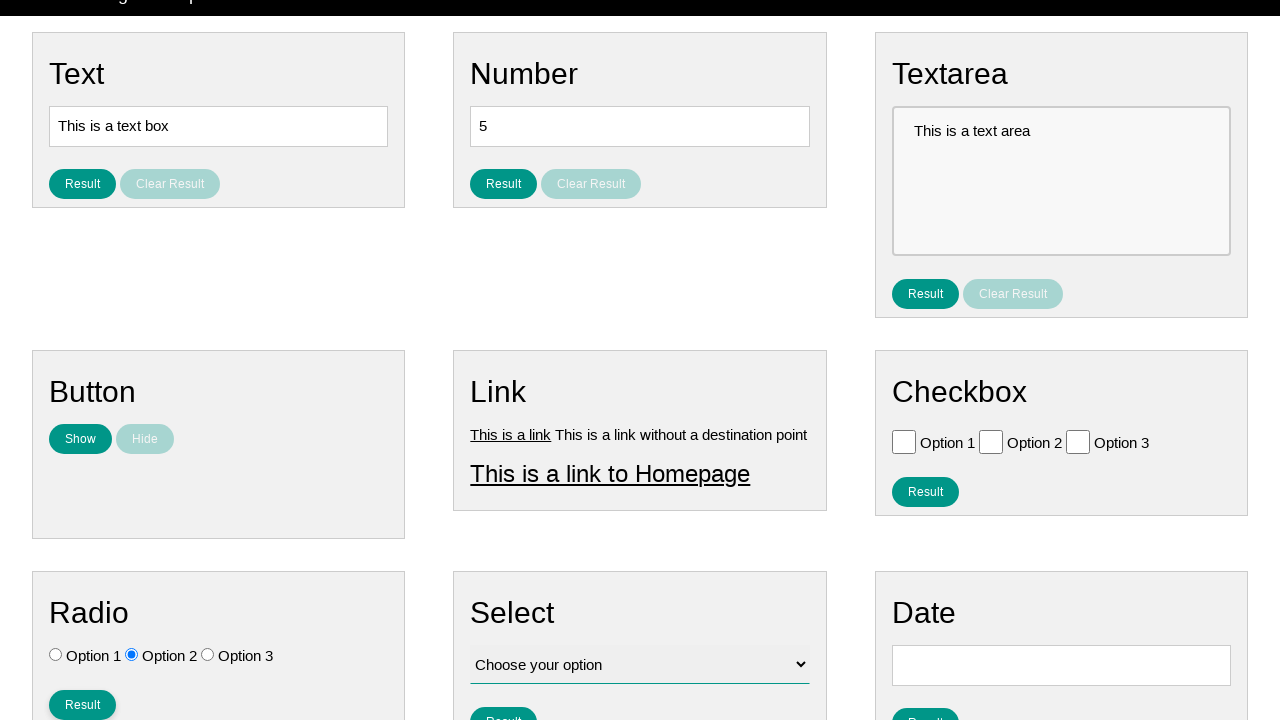

Result for option 2 displayed
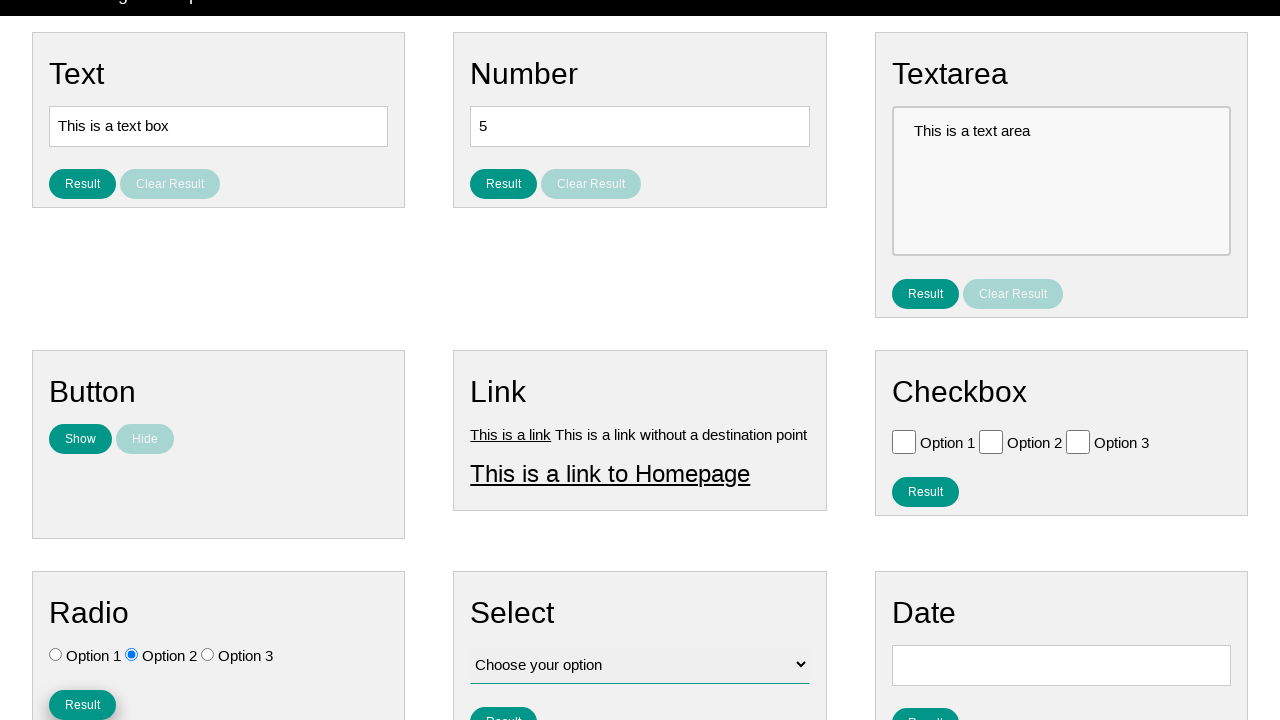

Clicked radio button option 3 at (208, 654) on input#vfb-7-3
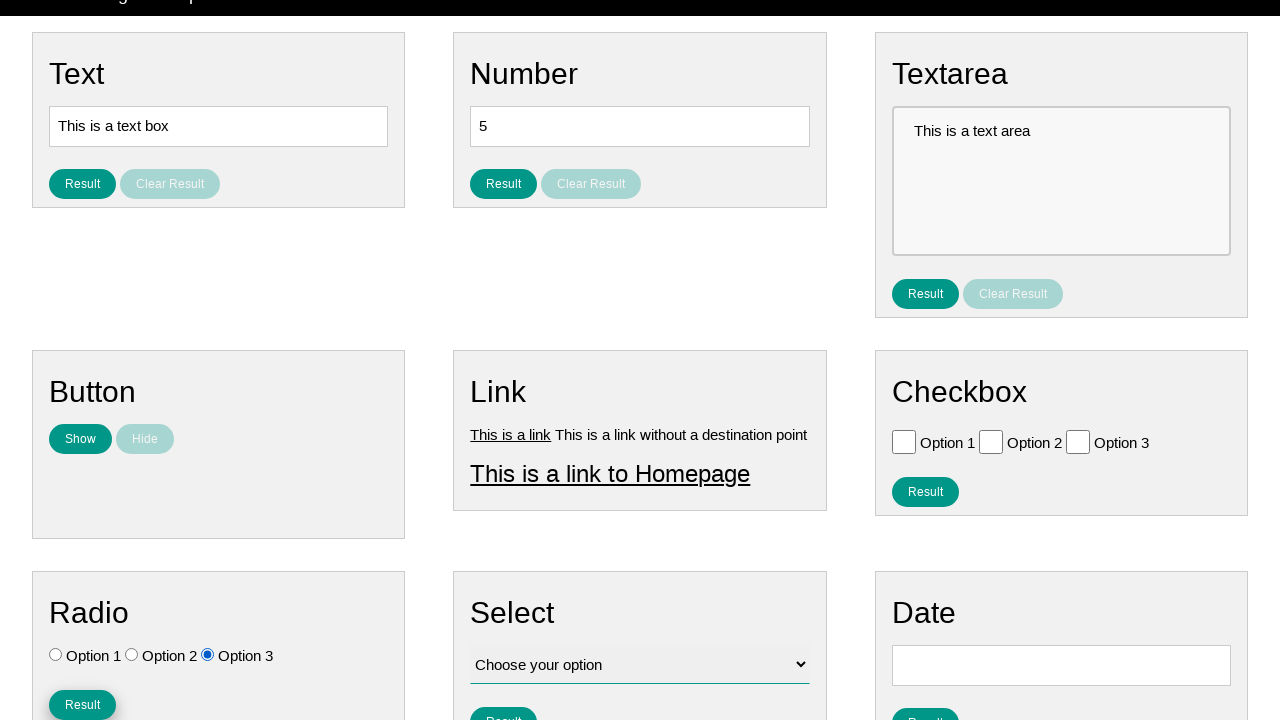

Clicked result button to display selection at (82, 705) on button#result_button_ratio
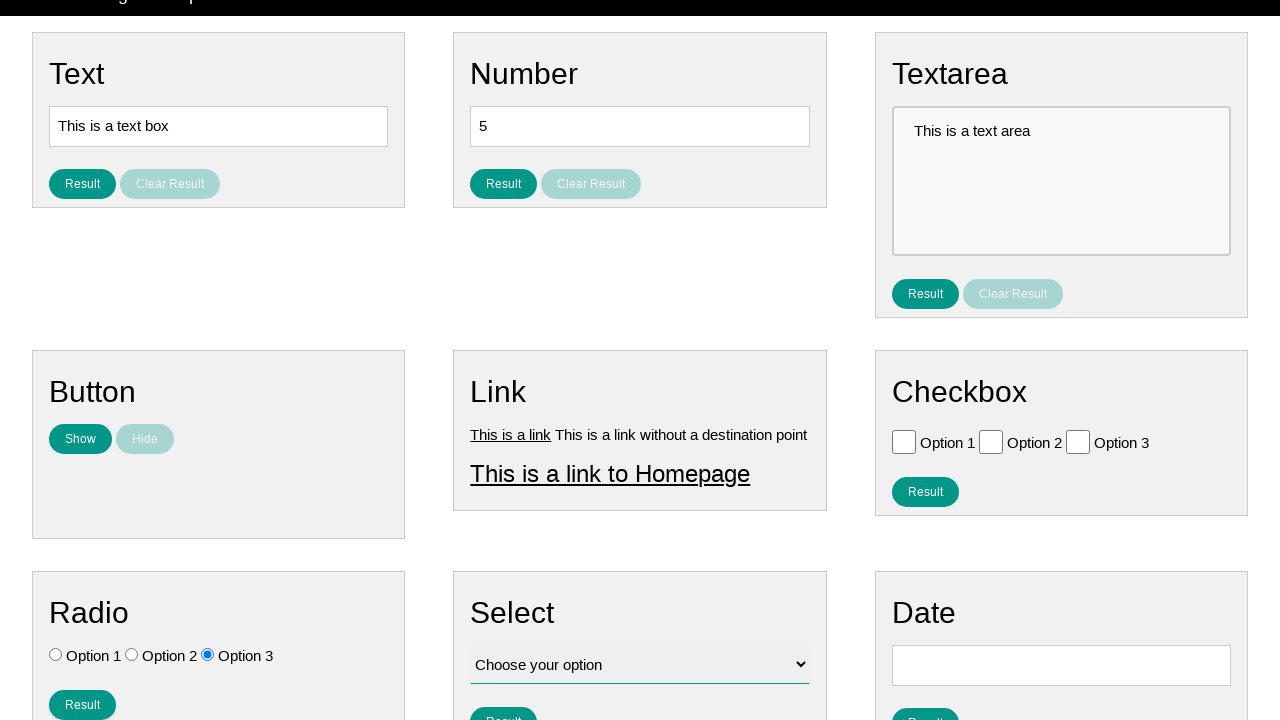

Result for option 3 displayed
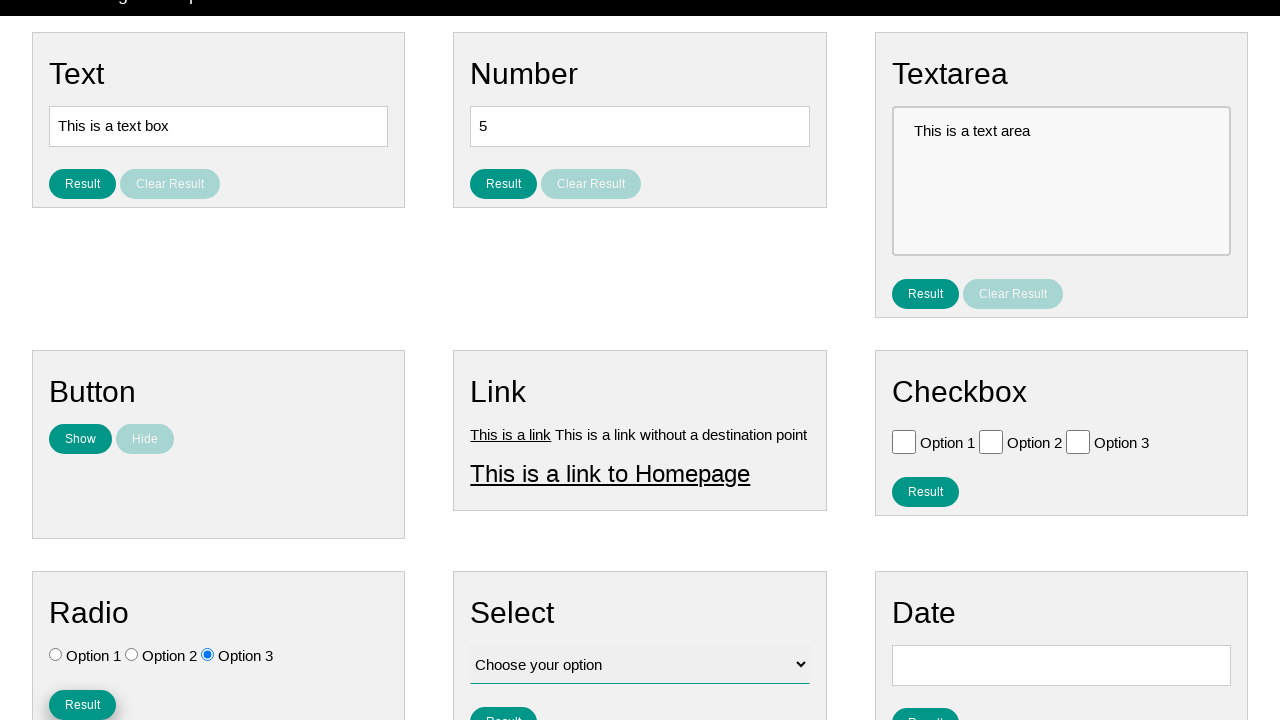

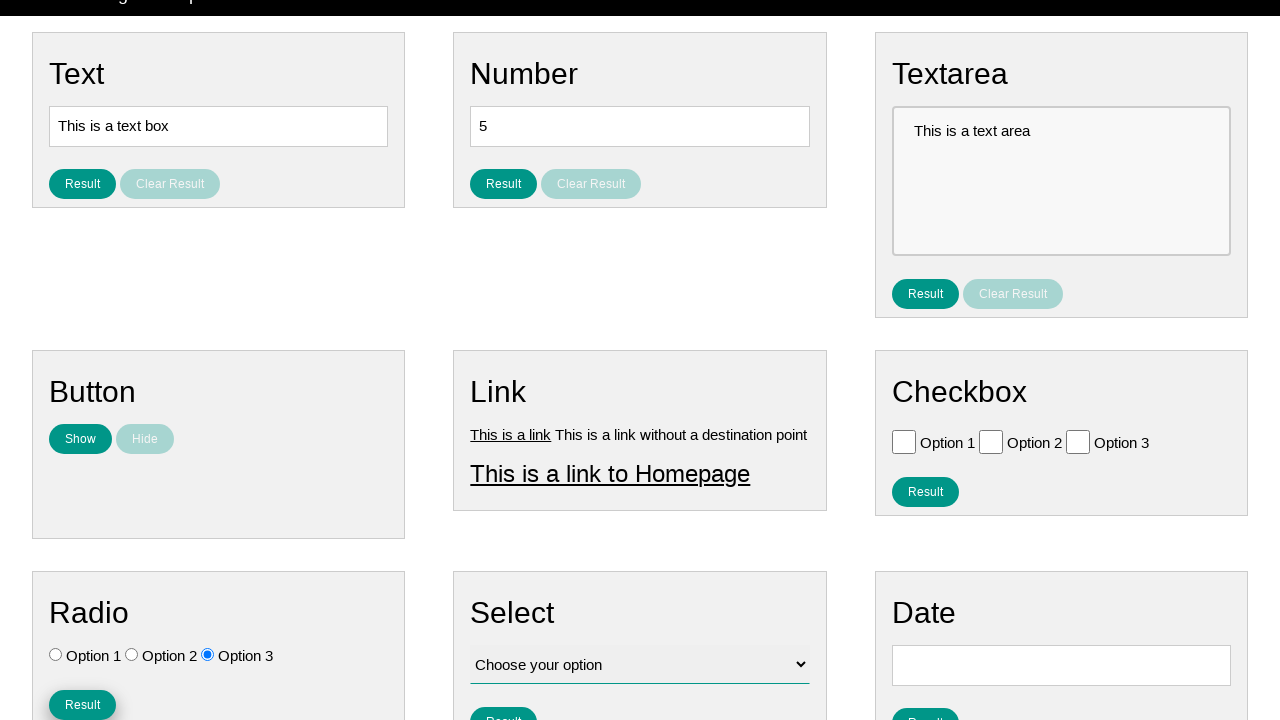